Verifies that the header contains exactly 2 links with href attributes

Starting URL: https://www.blazedemo.com/

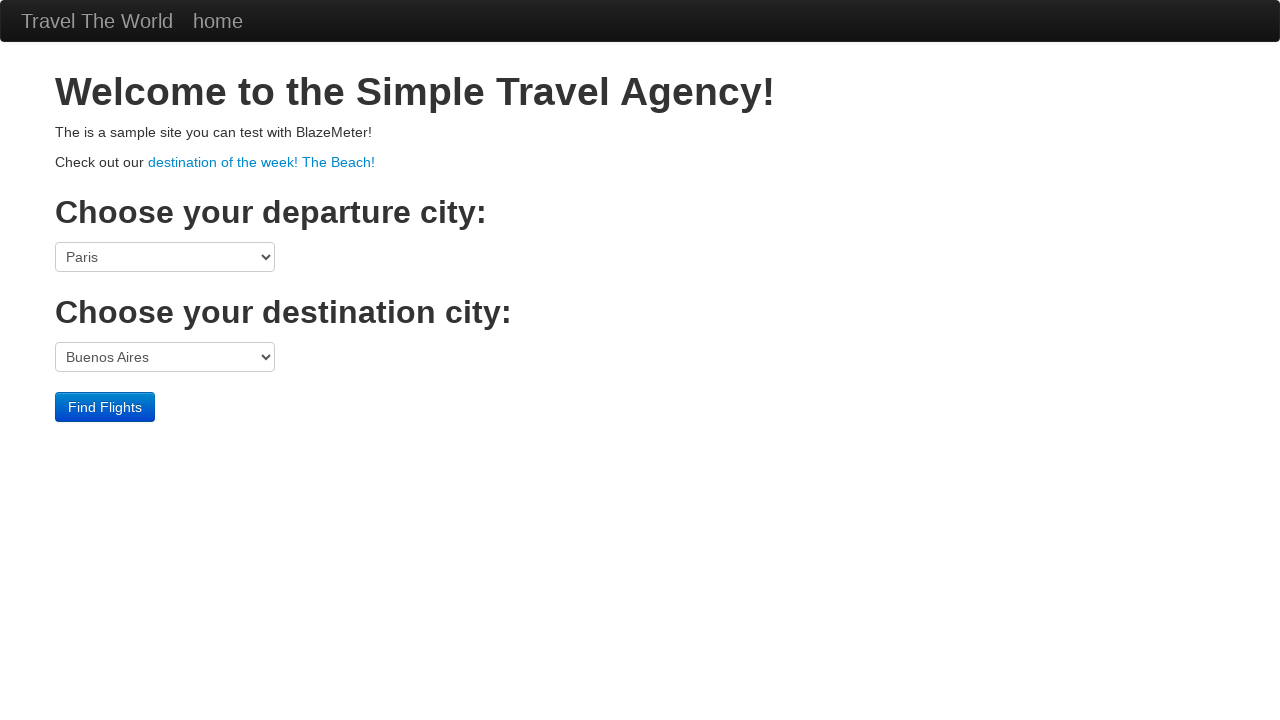

Navigated to https://www.blazedemo.com/
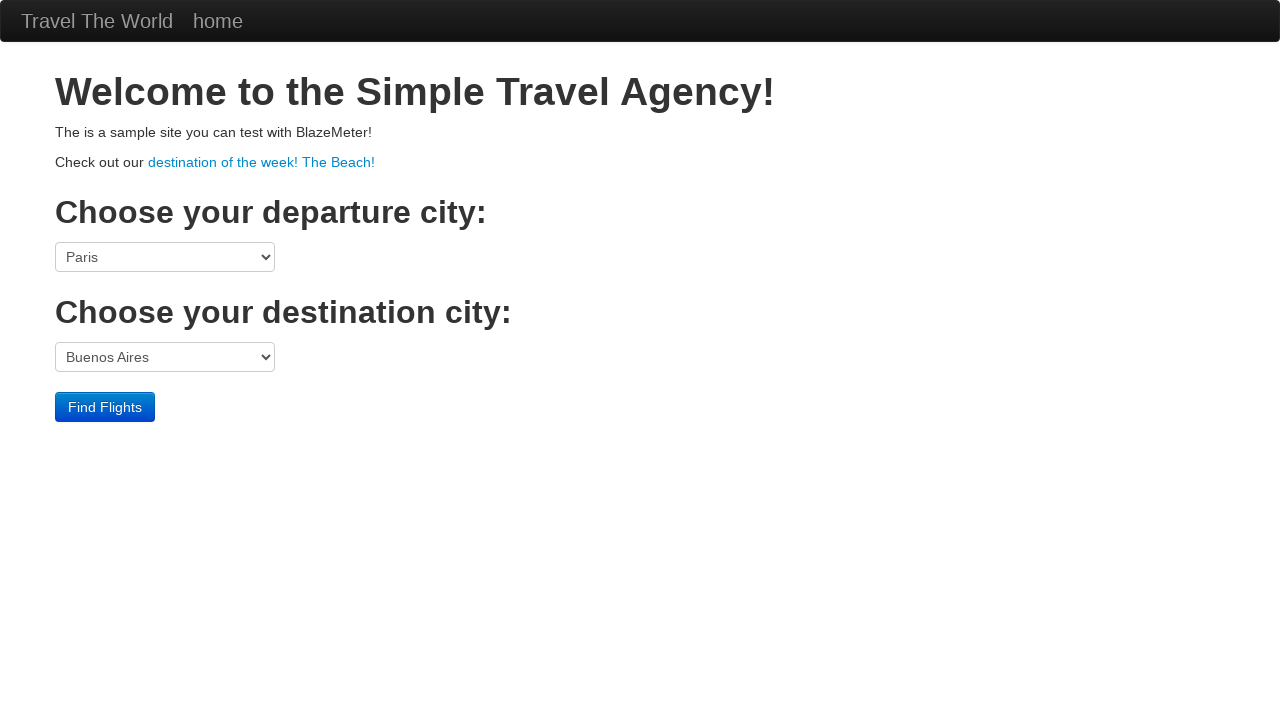

Located all header links in the first container
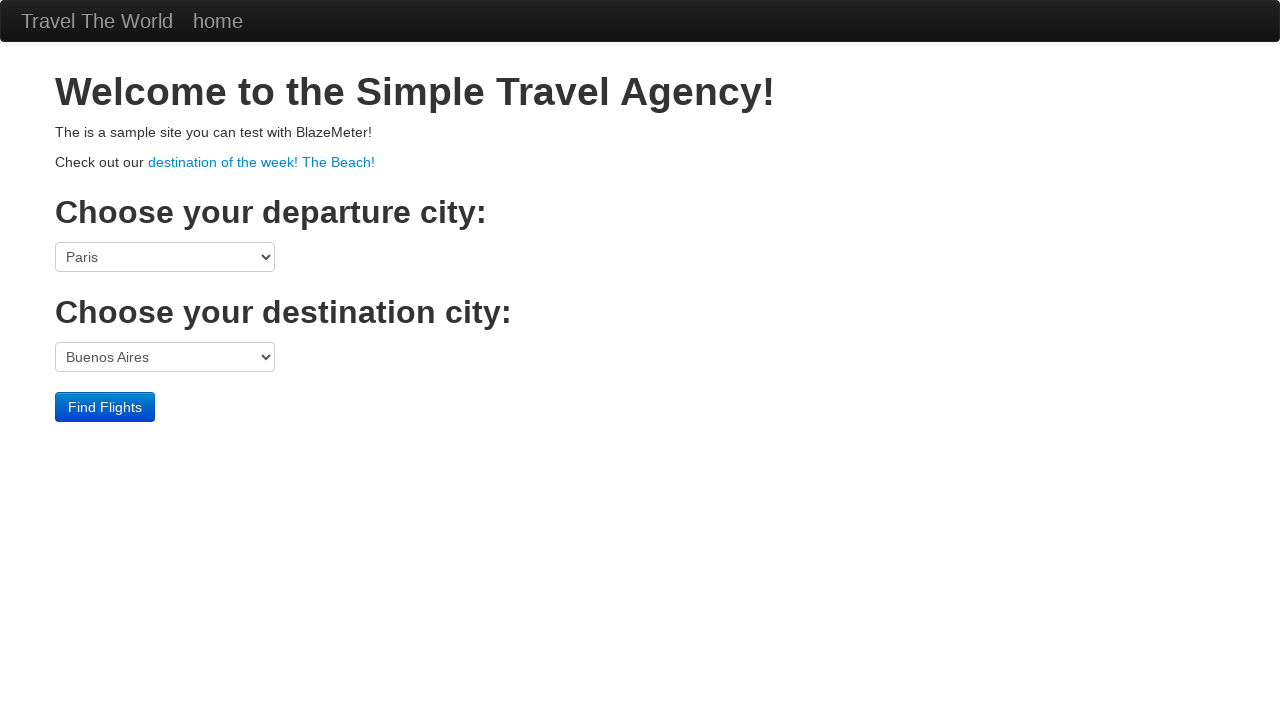

Checked href attribute on header link, total valid links: 0
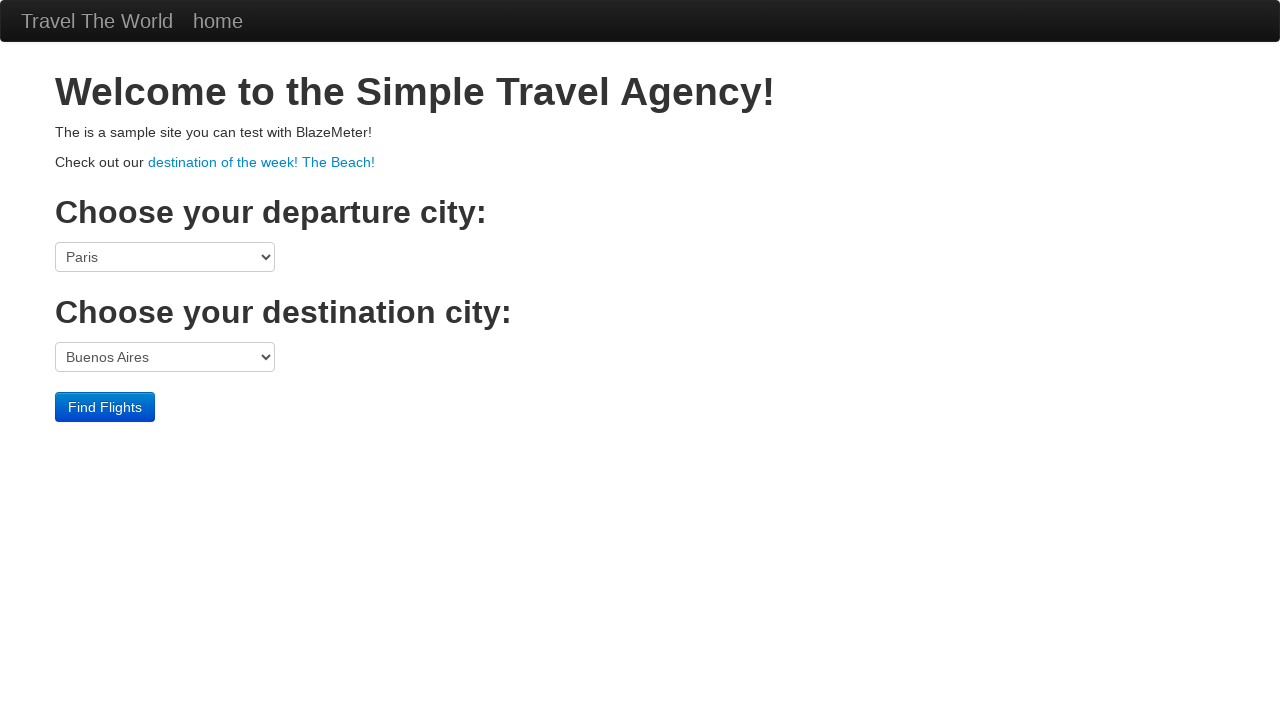

Checked href attribute on header link, total valid links: 1
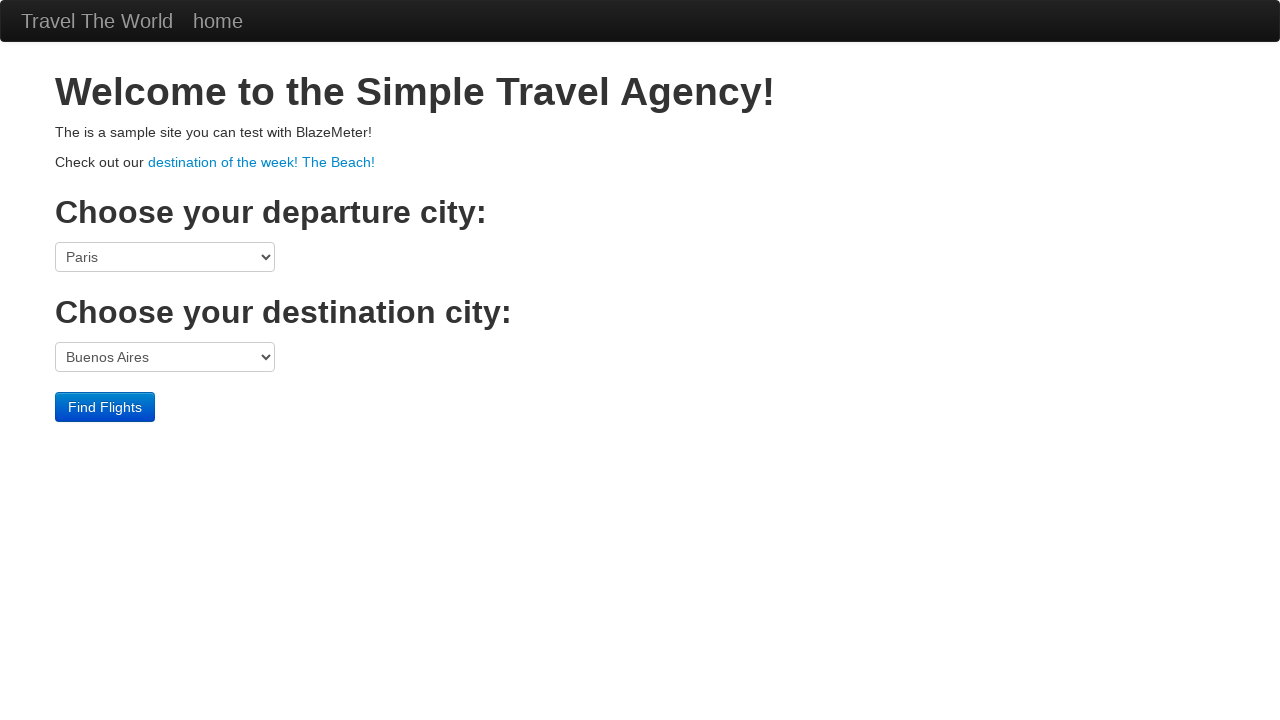

Checked href attribute on header link, total valid links: 2
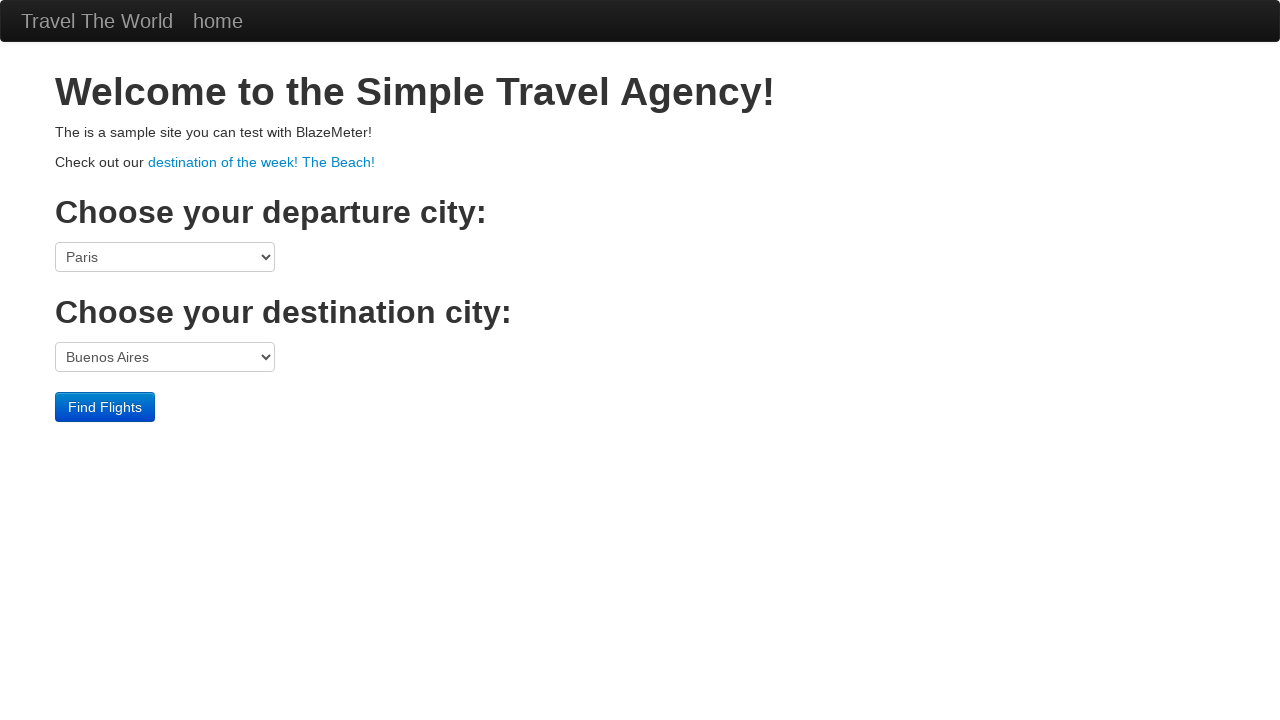

Header link verification passed - exactly 2 links with href attributes found
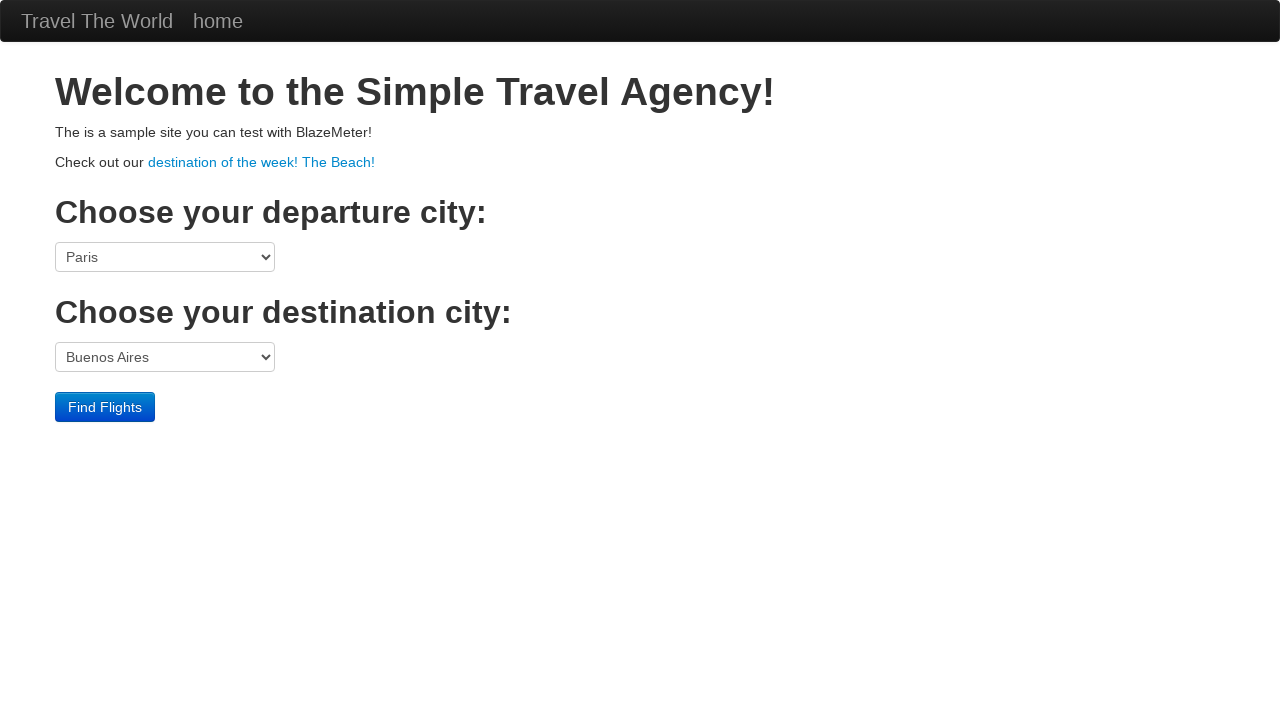

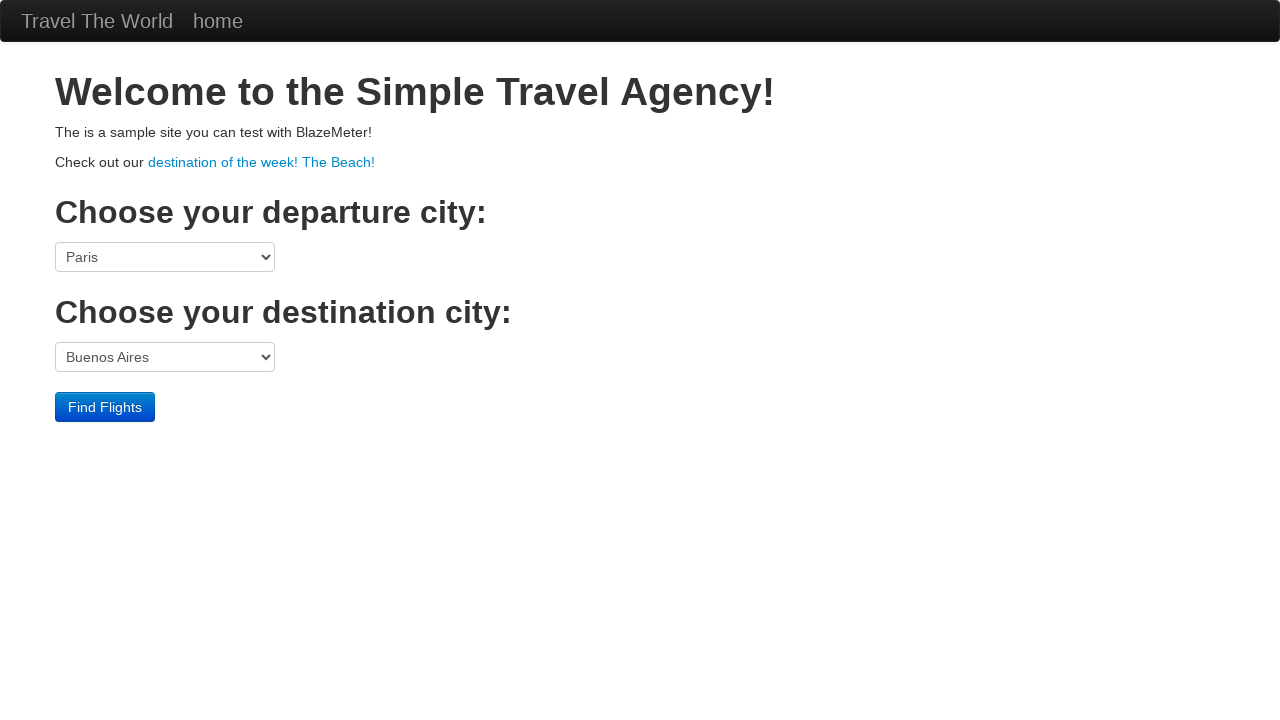